Tests keyboard interaction functionality by sending various key combinations to a username input field including typing, selecting text, and deleting characters

Starting URL: https://the-internet.herokuapp.com/login

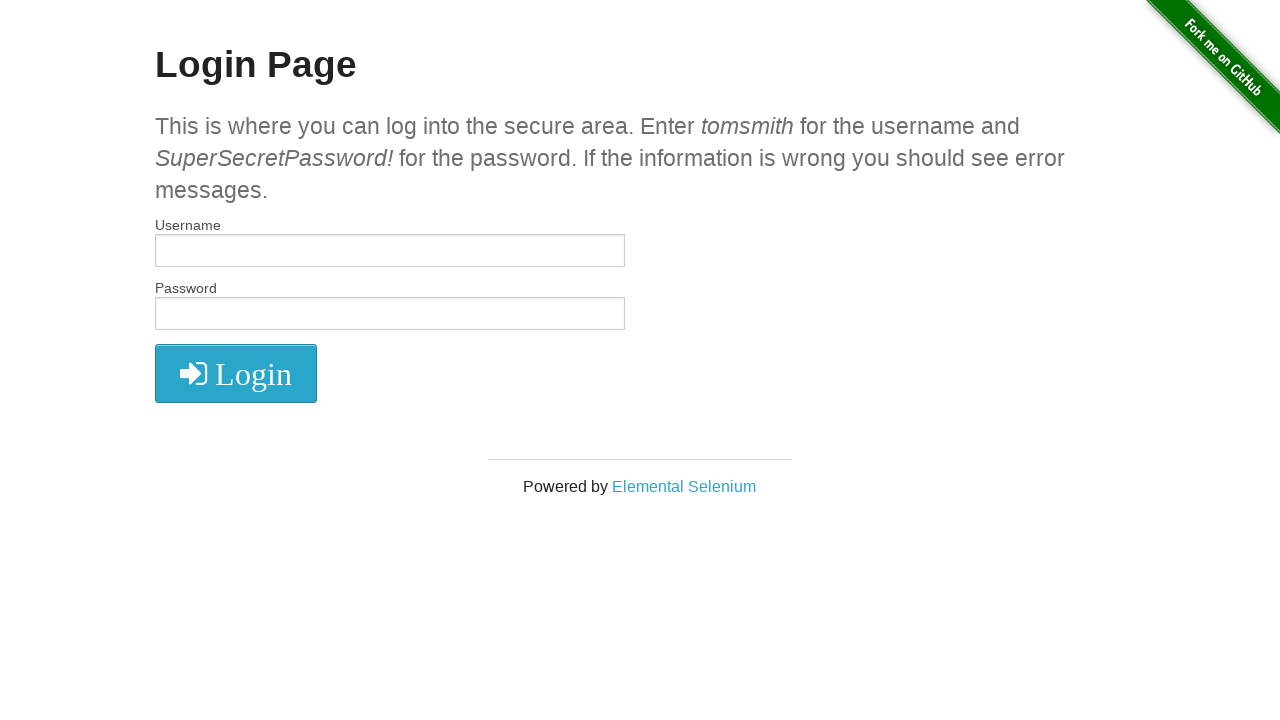

Located username input field
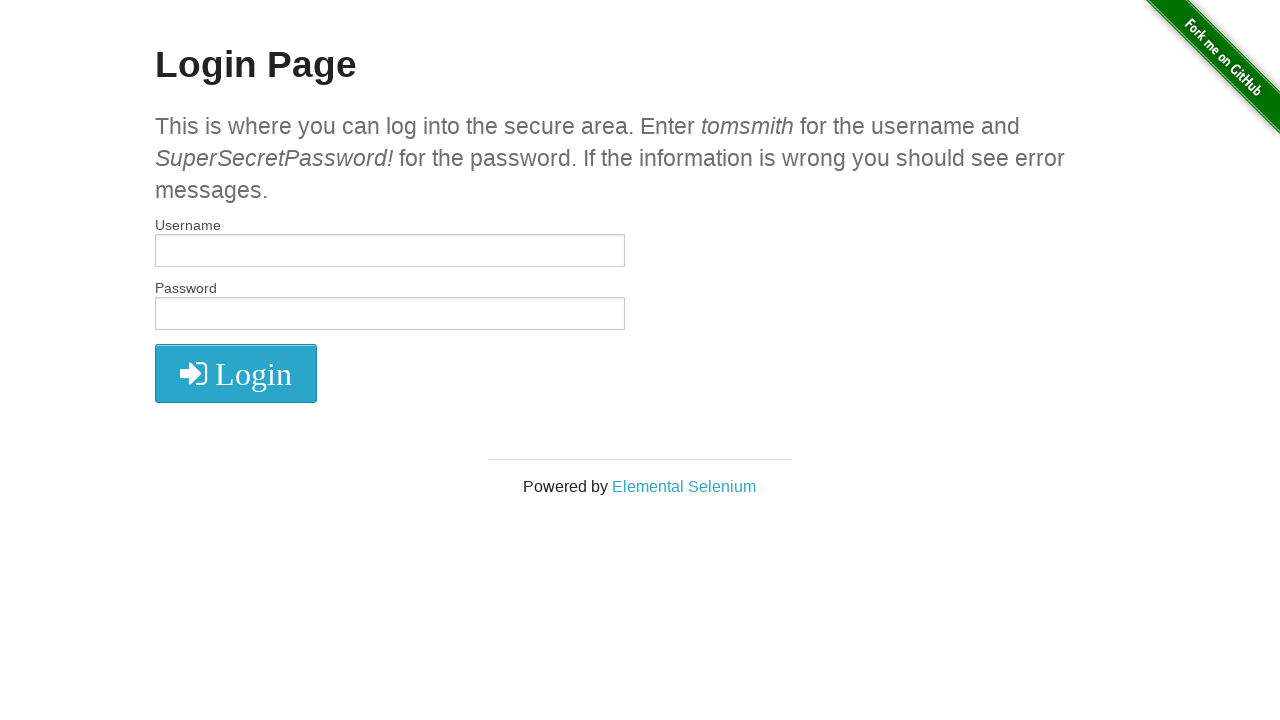

Typed 'username' into the field on #username
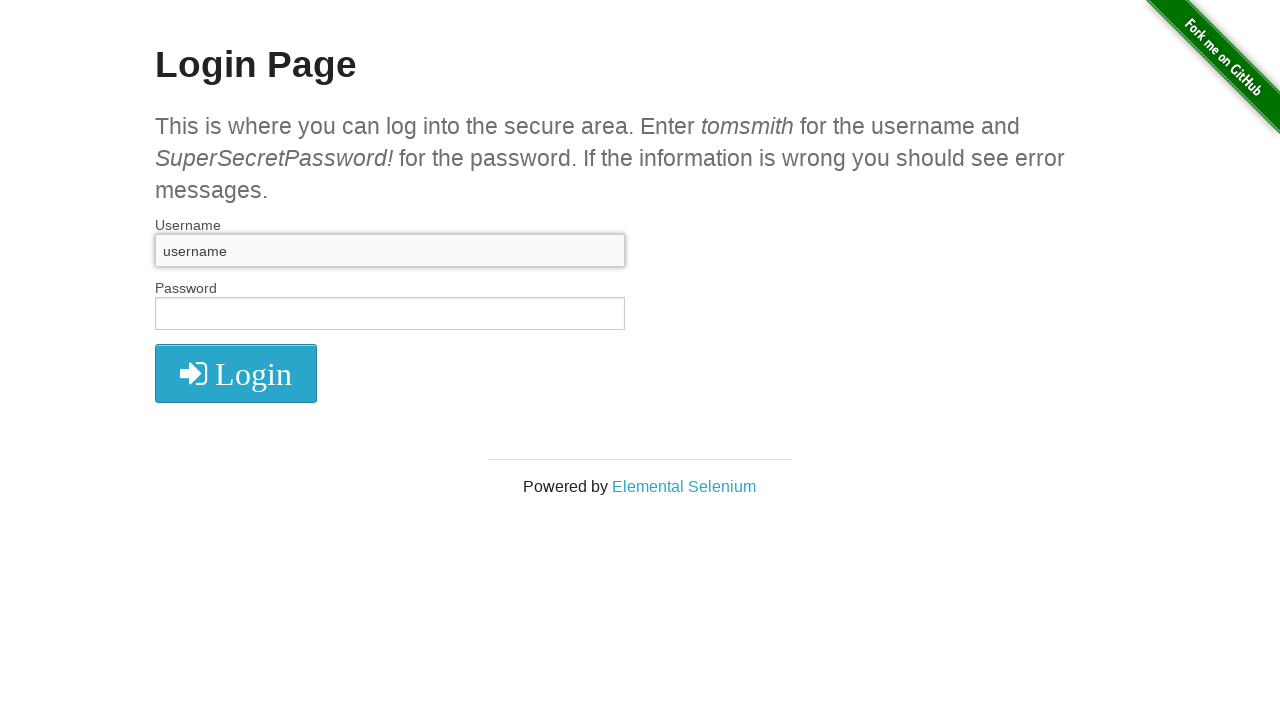

Cleared the username field on #username
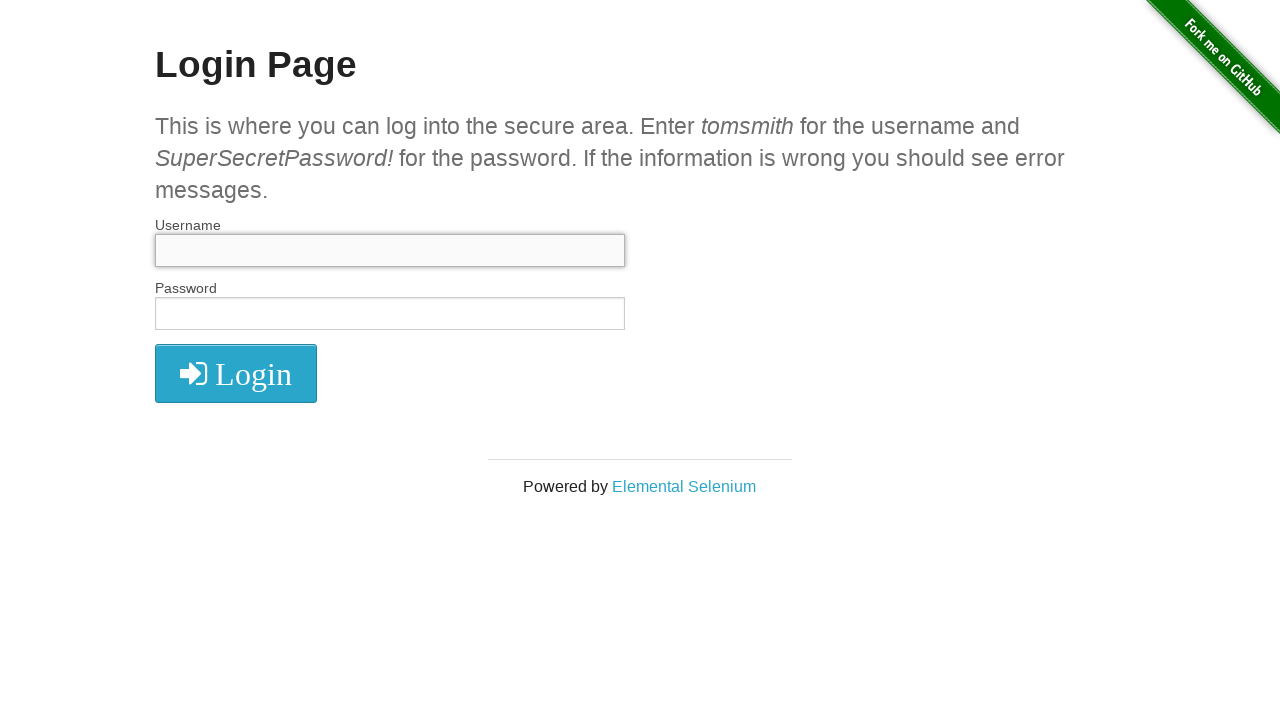

Typed 'username' into the field again on #username
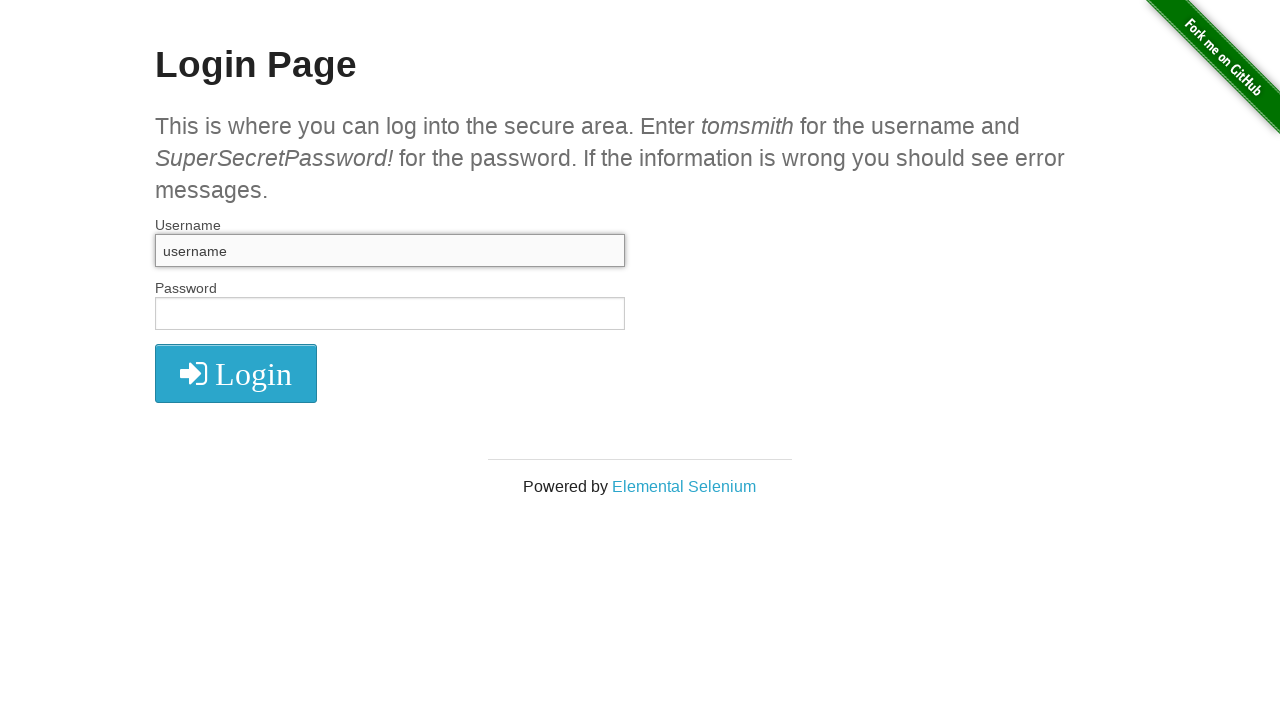

Selected all text in the field using Ctrl+A on #username
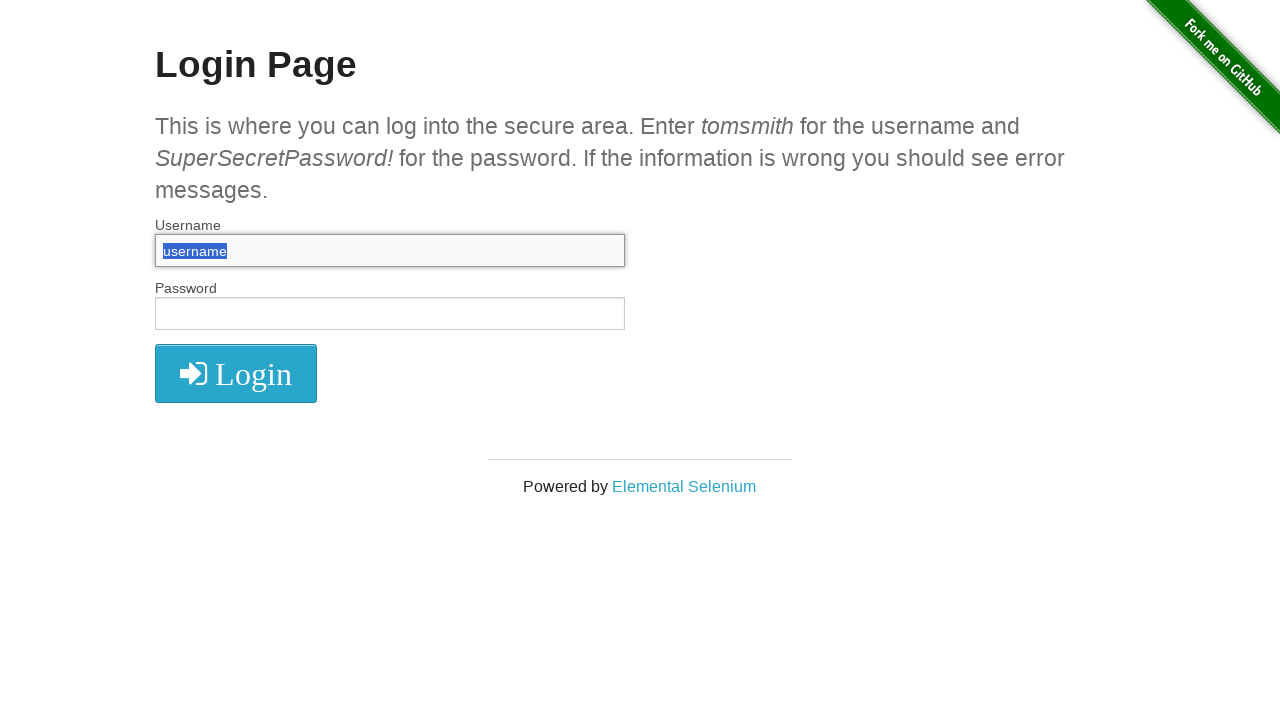

Deleted selected text using Backspace on #username
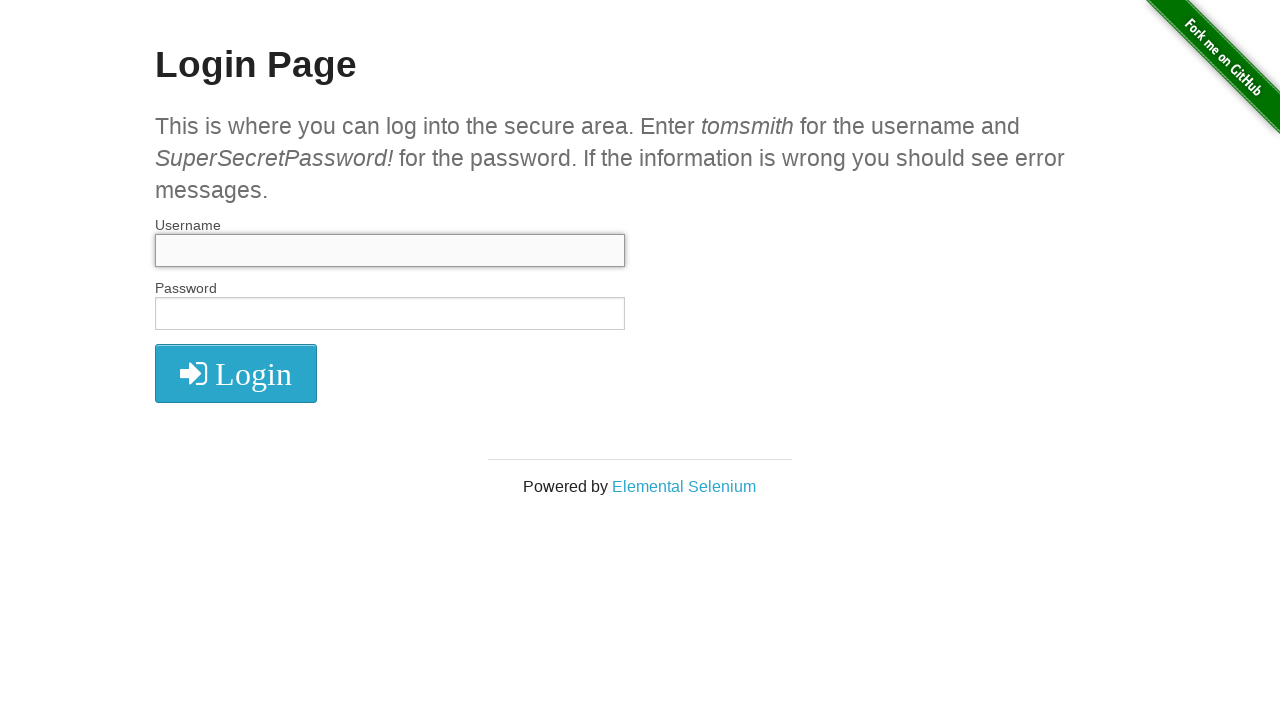

Typed 'username' into the field once more on #username
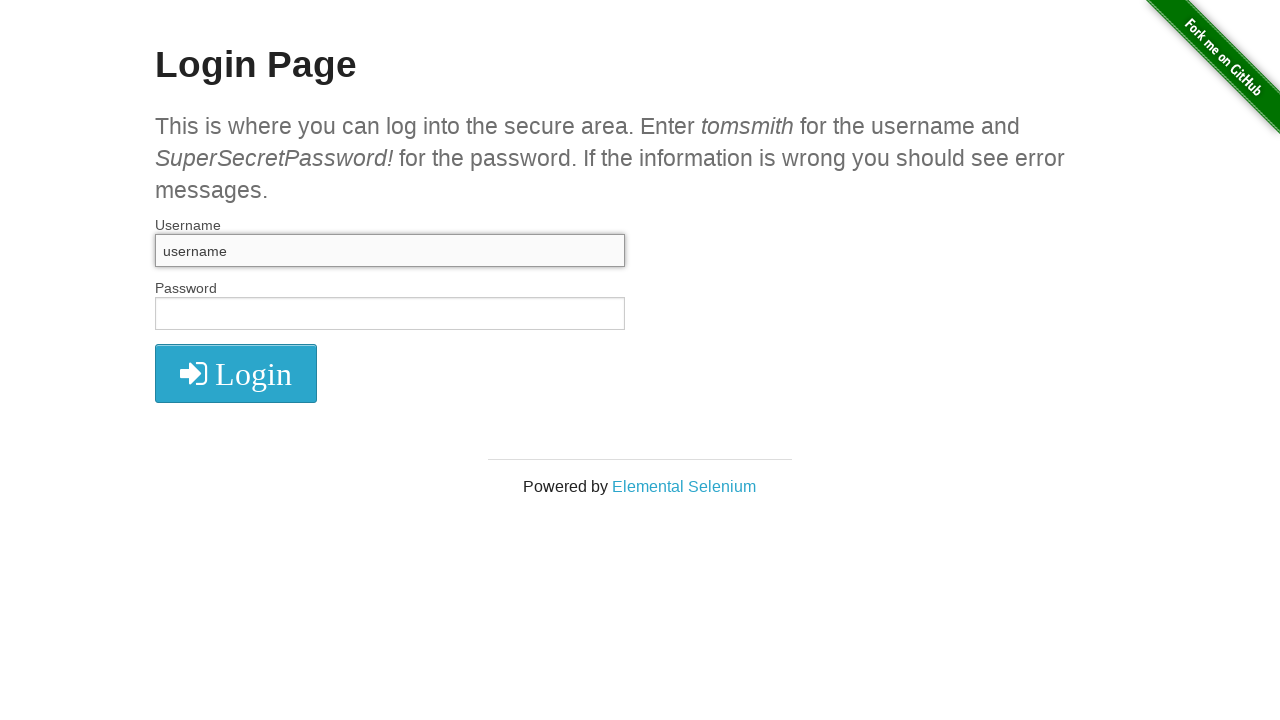

Deleted the last character using Backspace on #username
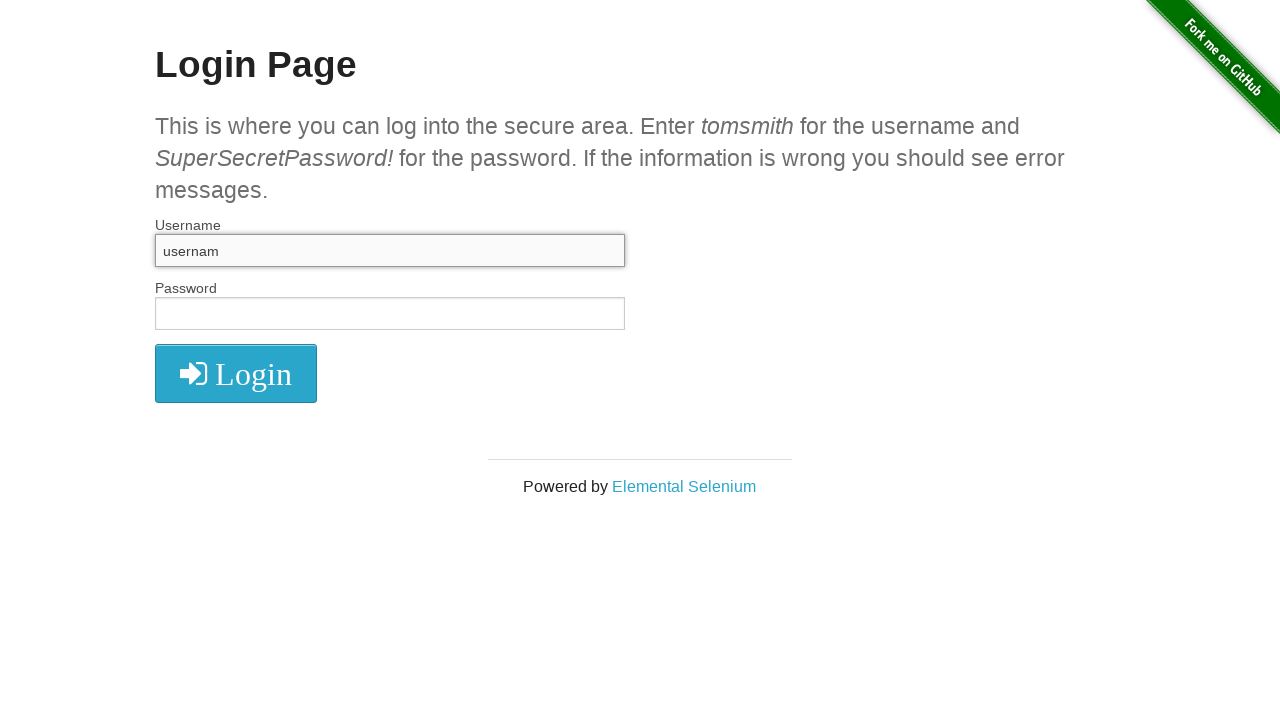

Selected one character to the left using Shift+ArrowLeft on #username
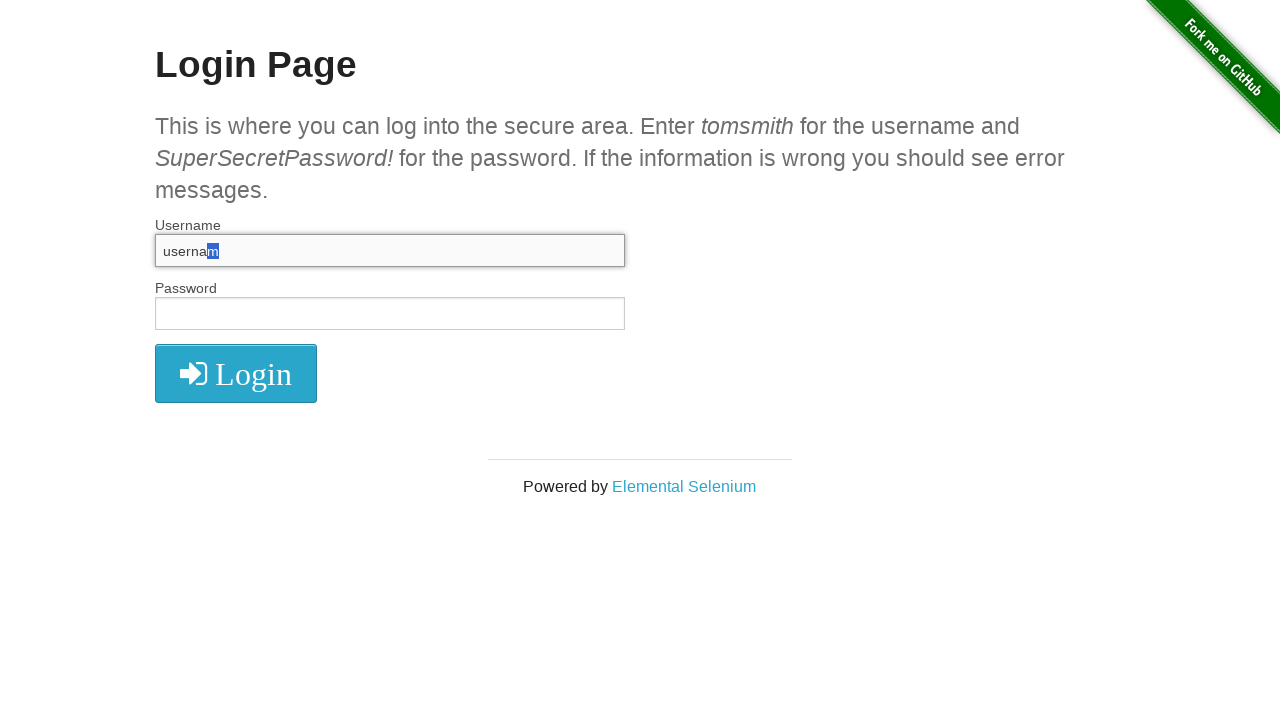

Selected another character to the left using Shift+ArrowLeft on #username
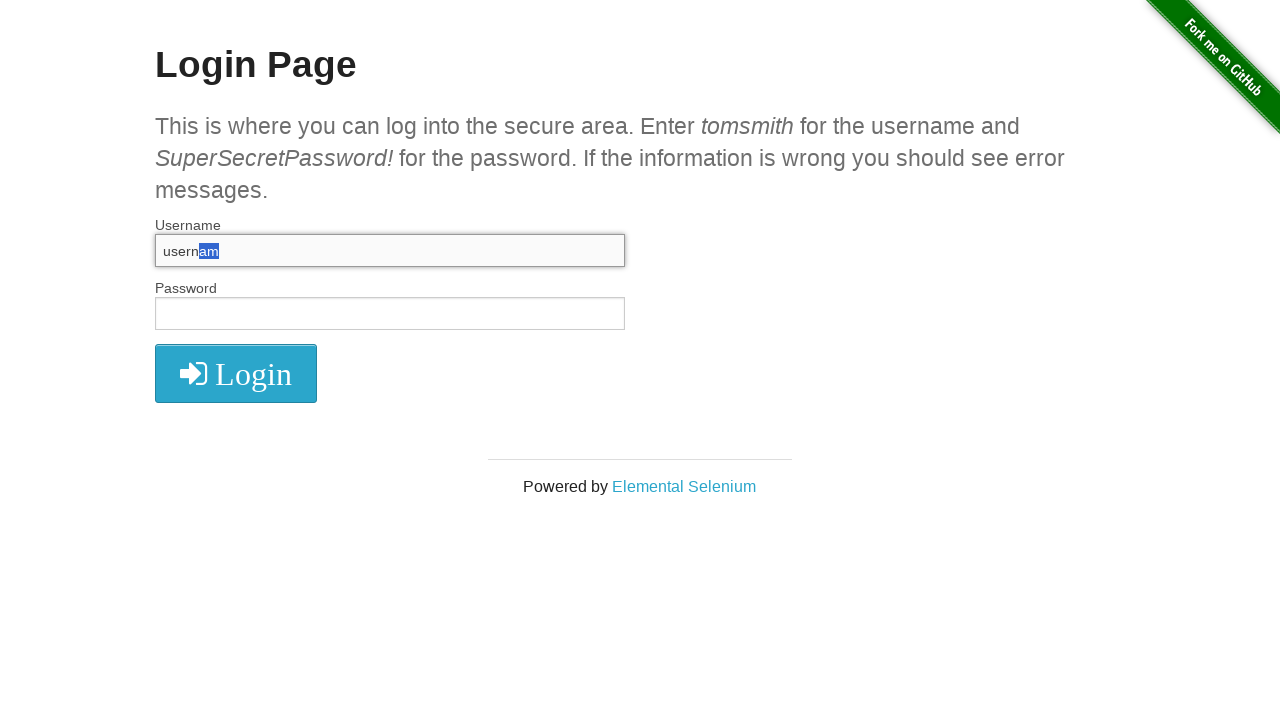

Selected a third character to the left using Shift+ArrowLeft on #username
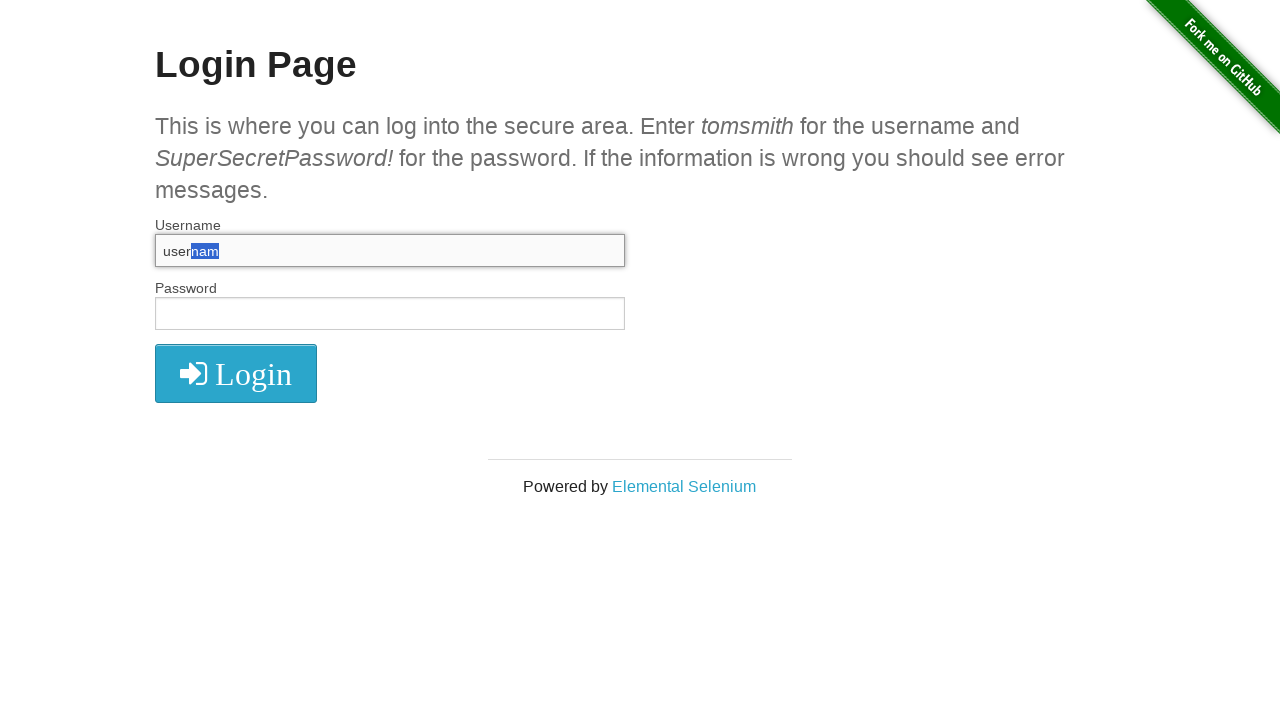

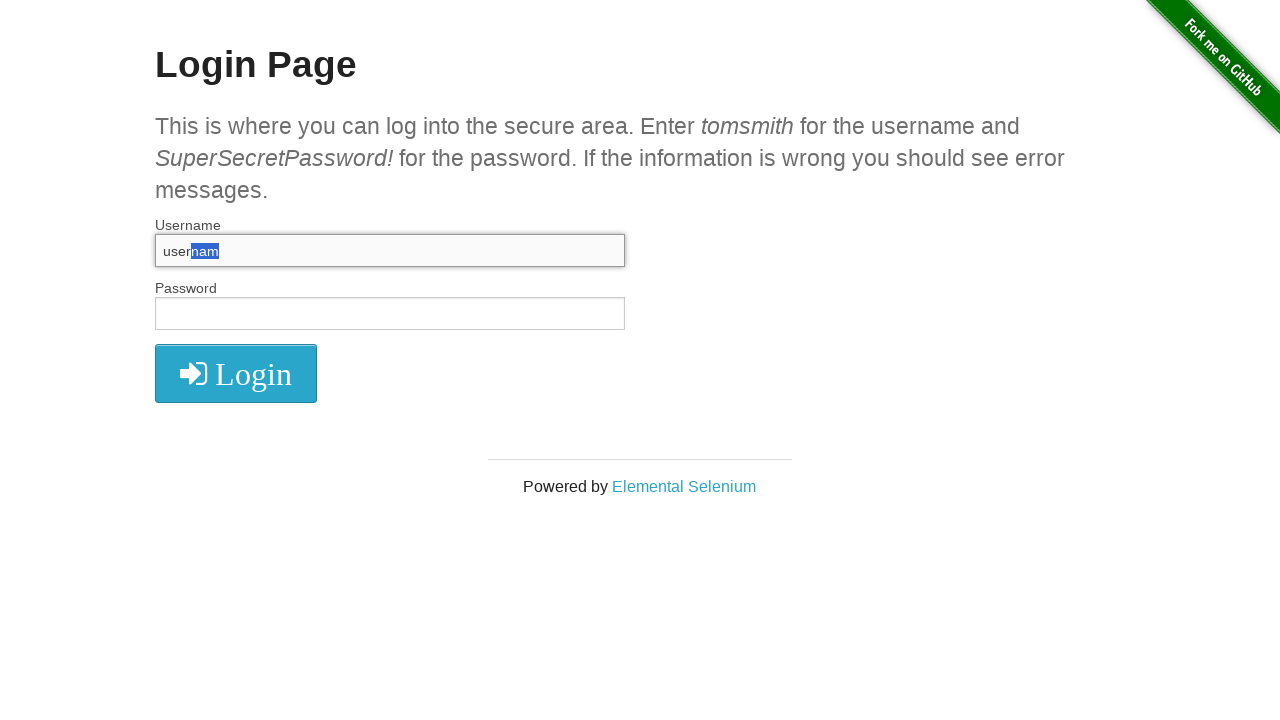